Tests GitHub's advanced search form by filling in search term, repository owner, date filter, and language selector, then submitting the form to perform a search.

Starting URL: https://github.com/search/advanced

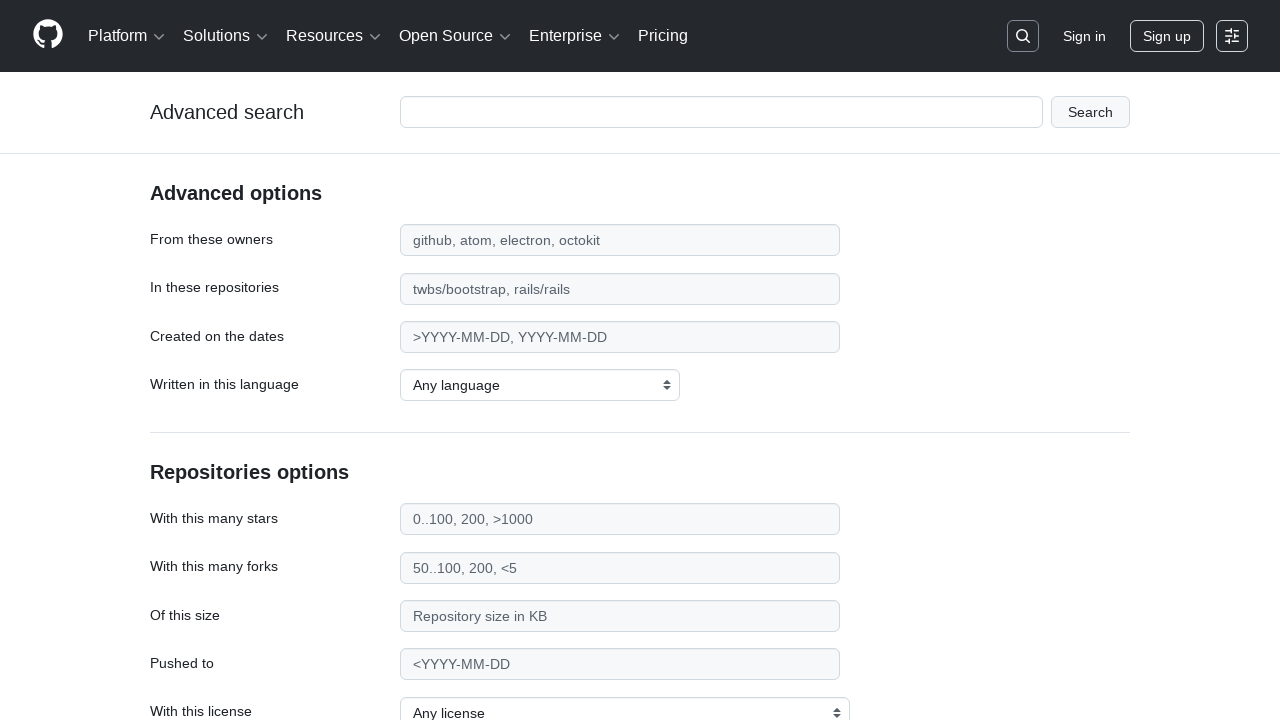

Filled search term field with 'web-scraping' on #adv_code_search input.js-advanced-search-input
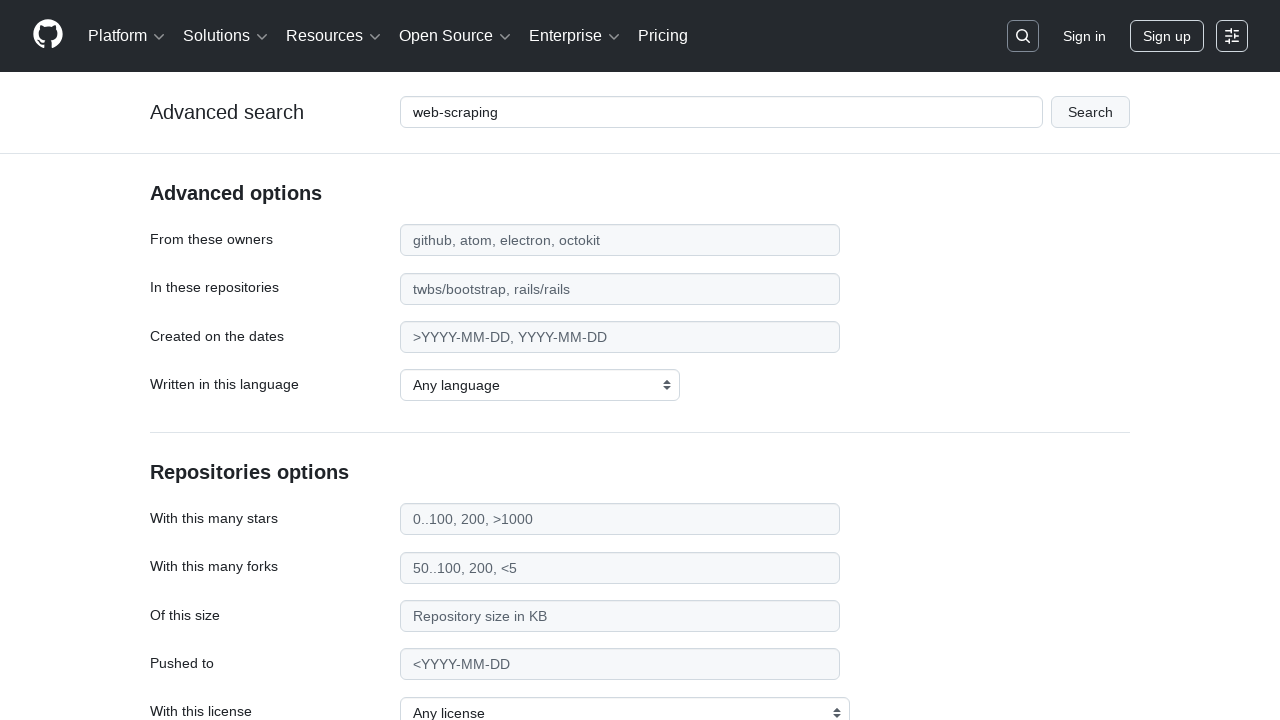

Filled repository owner field with 'microsoft' on #search_from
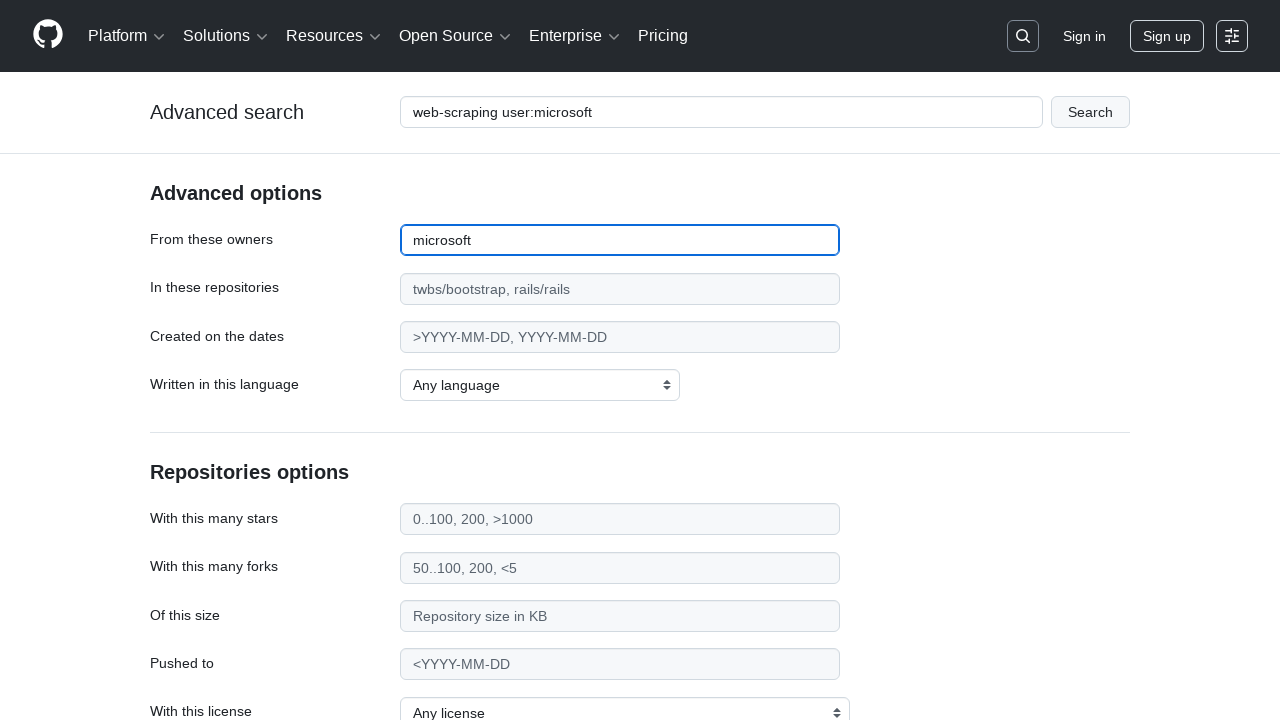

Filled date filter field with '>2020' on #search_date
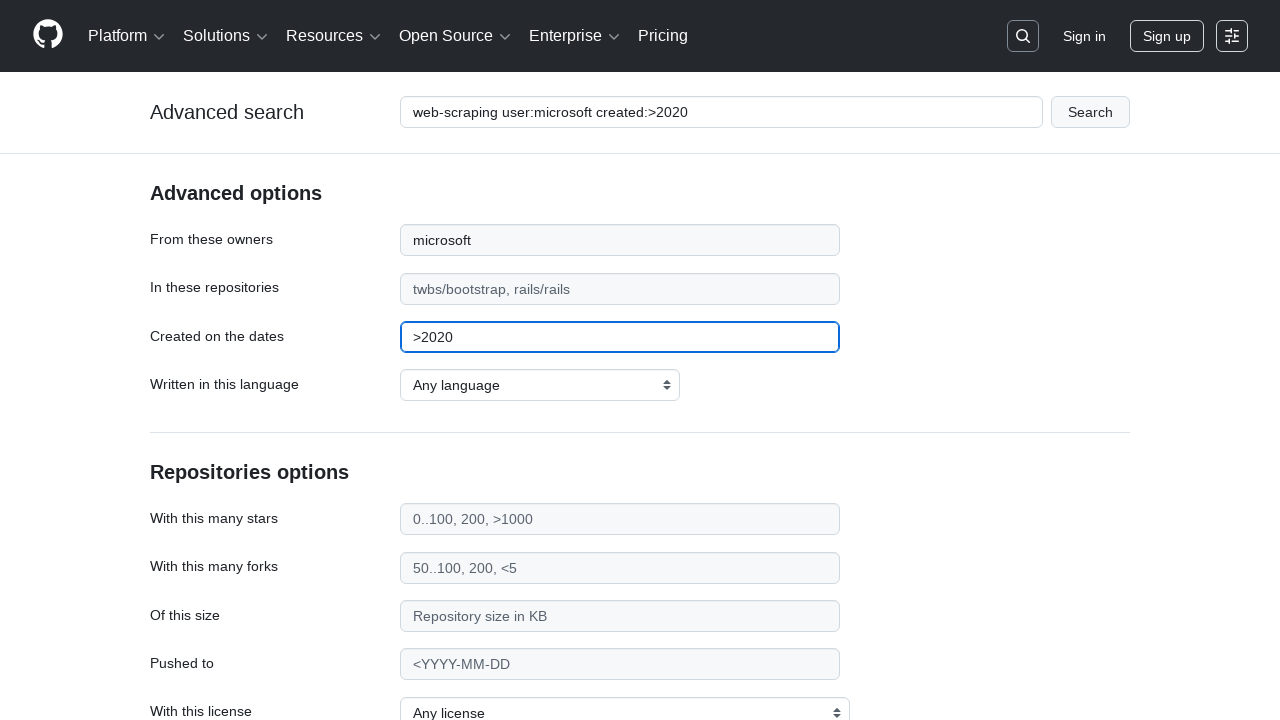

Selected JavaScript as the programming language on select#search_language
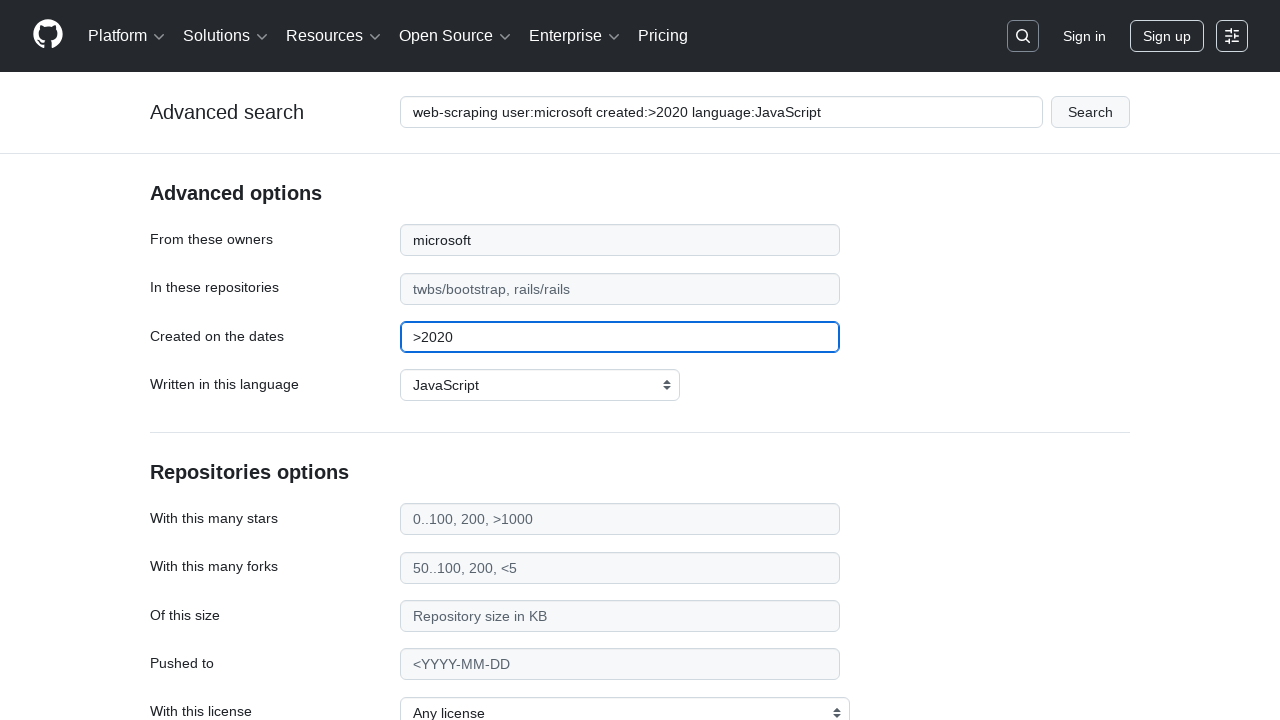

Submitted the advanced search form at (1090, 112) on #adv_code_search button[type="submit"]
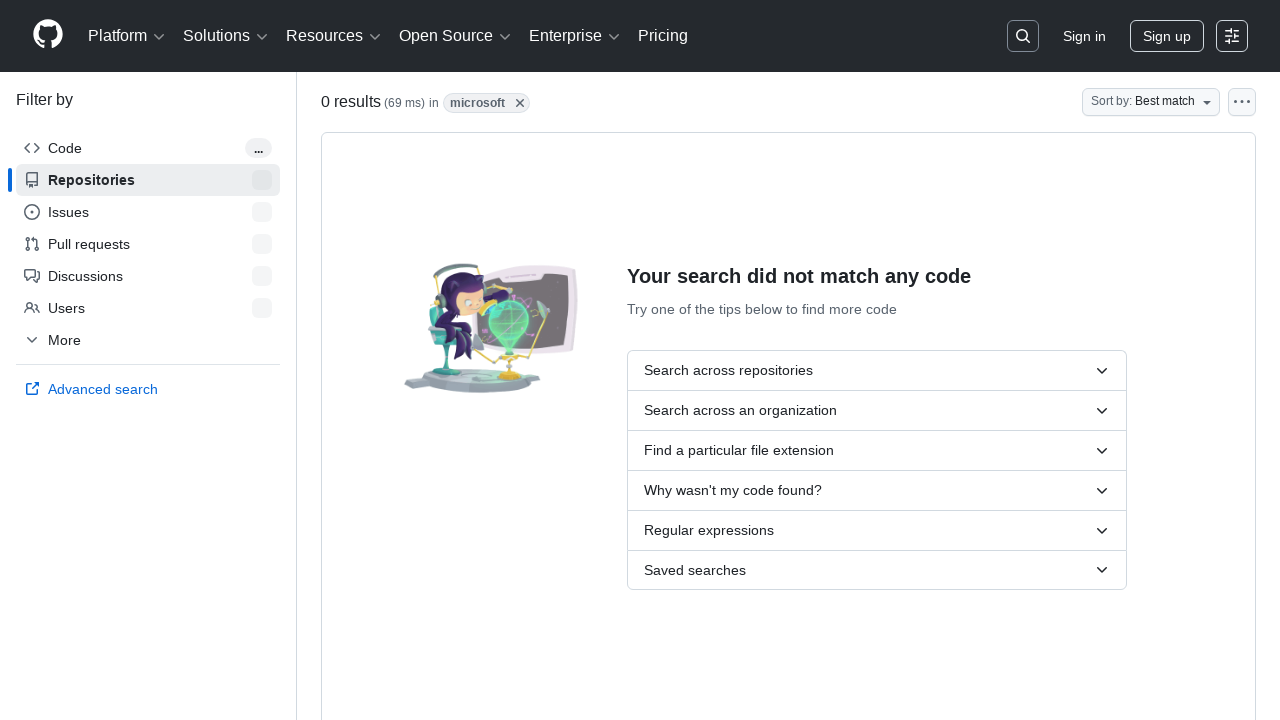

Search results page finished loading
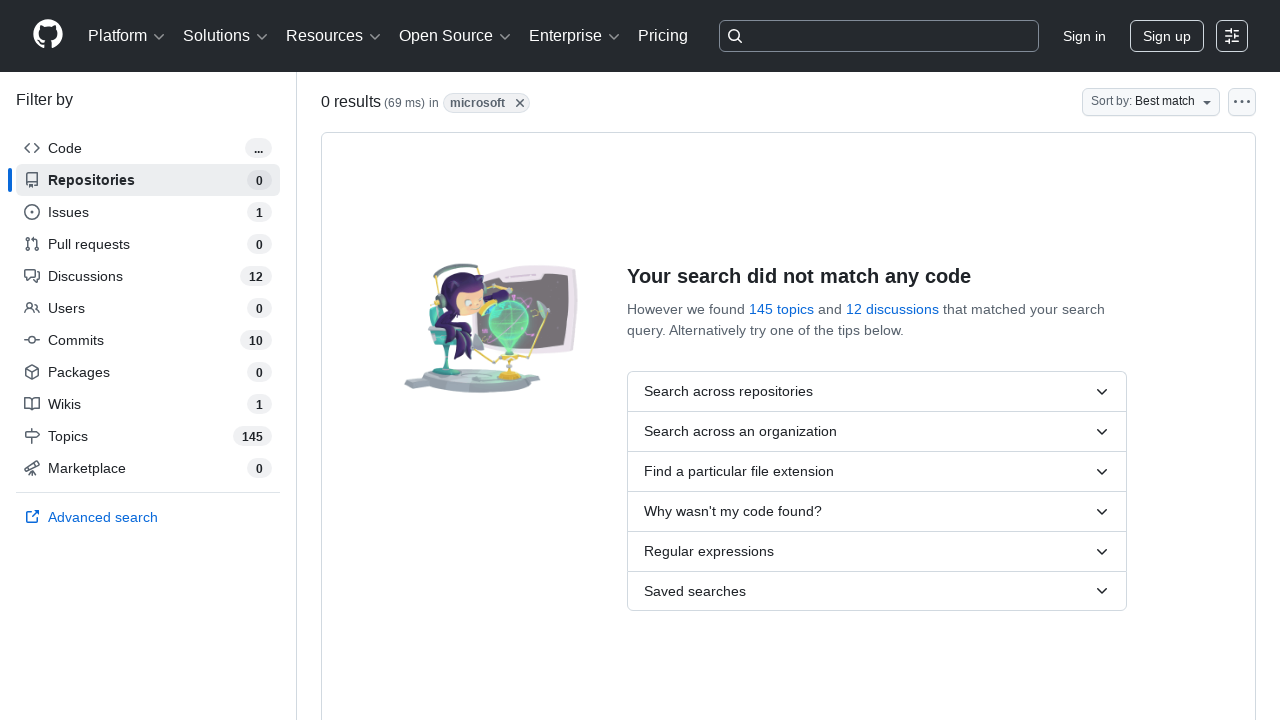

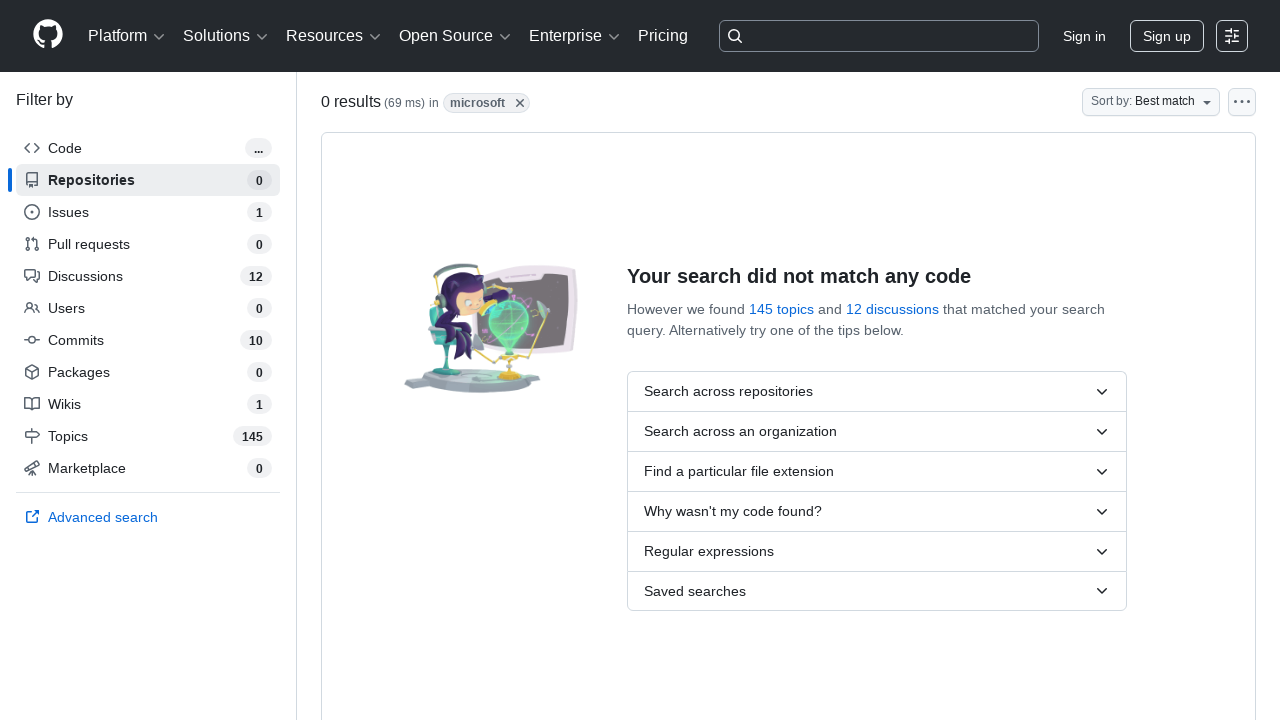